Tests alert confirmation popup functionality by triggering a confirmation dialog, dismissing it, and verifying the cancel action is reflected on the page

Starting URL: https://demo.automationtesting.in/Alerts.html

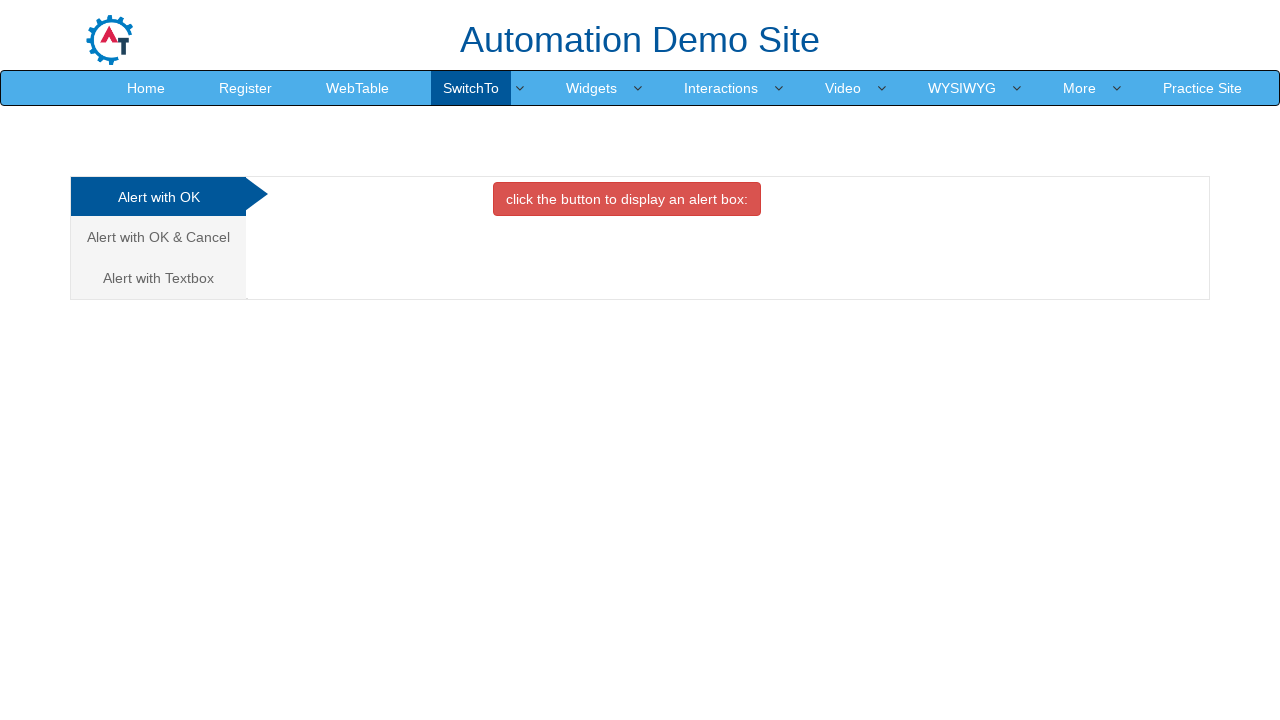

Navigated to Alerts demo page
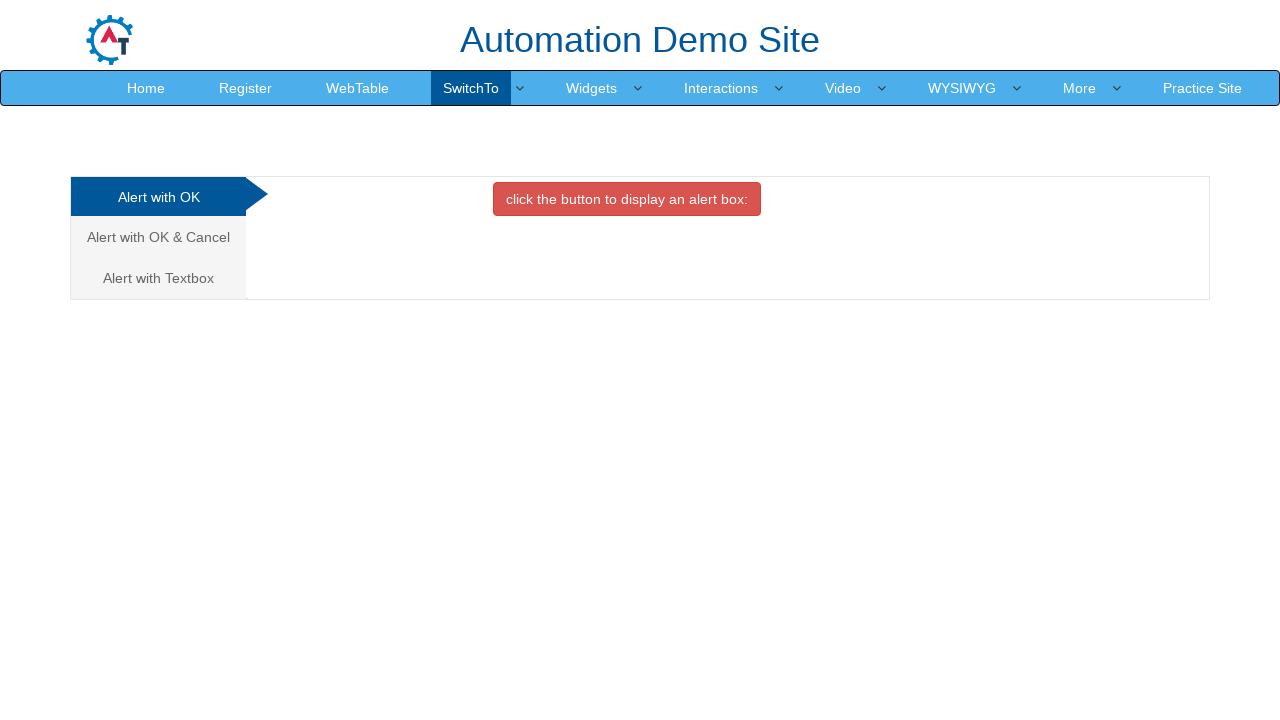

Clicked on the Cancel/Confirm tab at (158, 237) on xpath=//a[@href='#CancelTab']
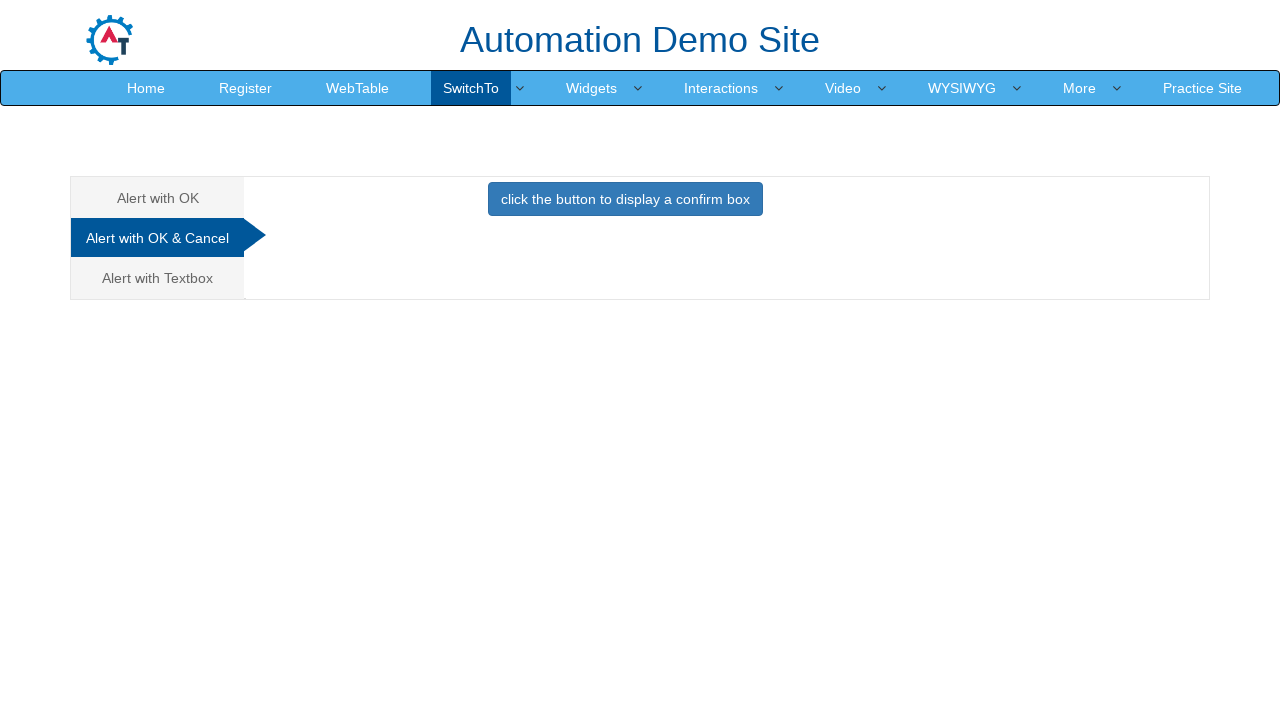

Clicked button to trigger confirmation dialog at (625, 199) on xpath=//button[@class='btn btn-primary']
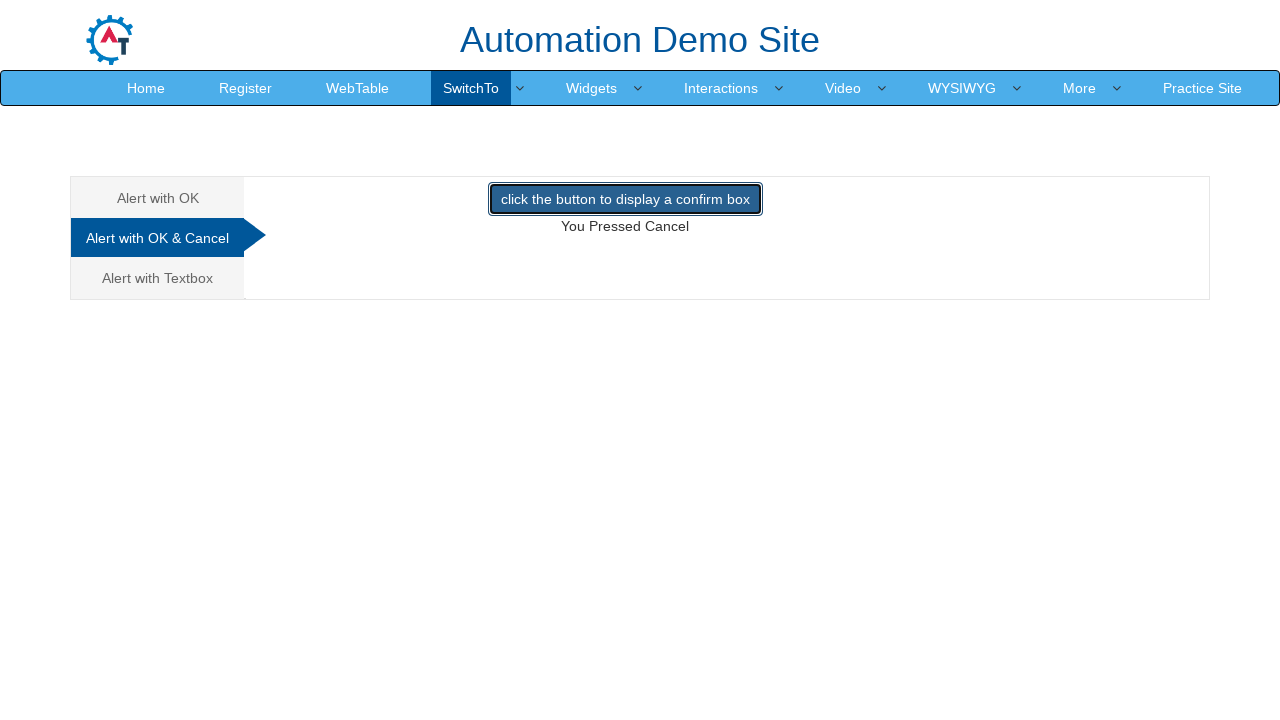

Set up dialog handler to dismiss confirmation popup
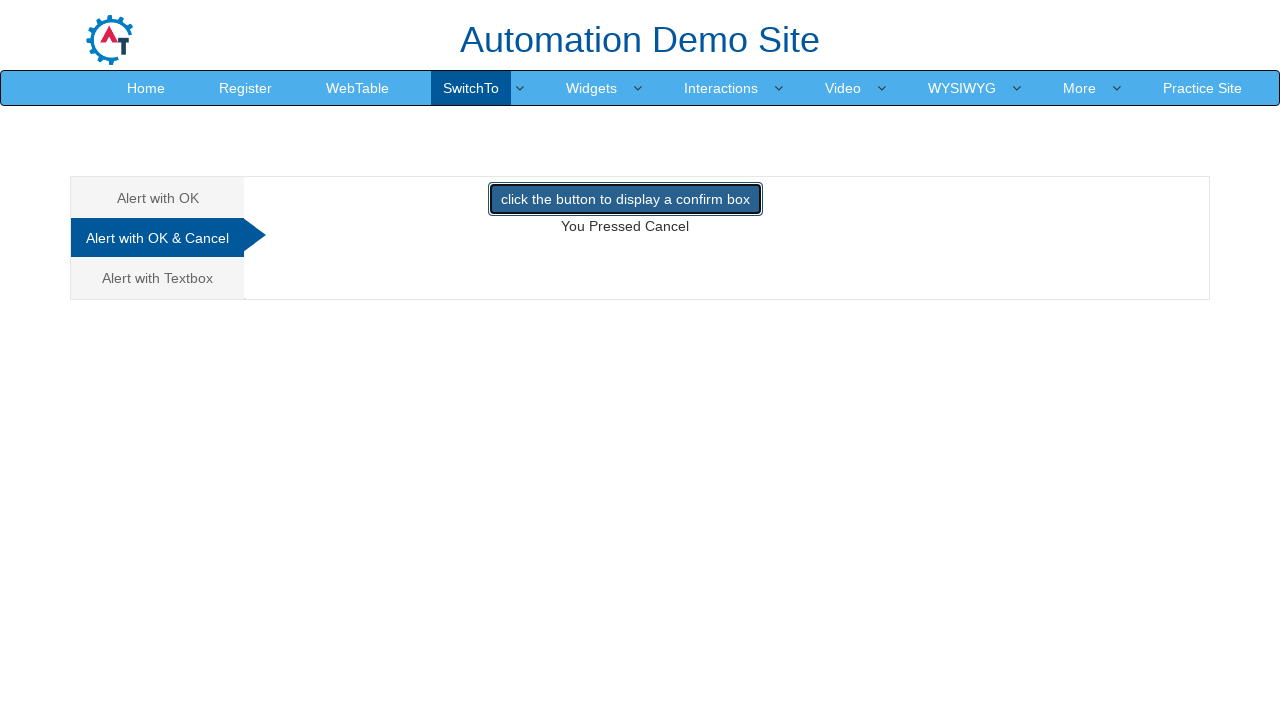

Located the result message element
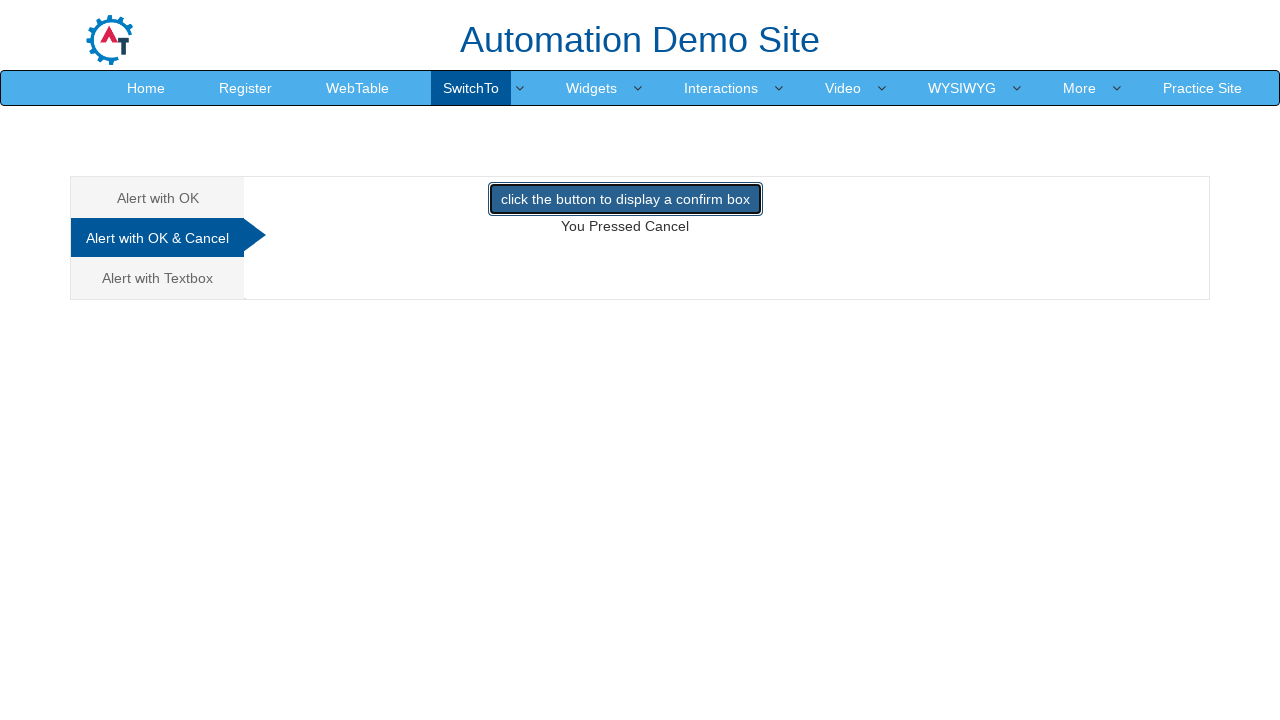

Verified that 'you pressed cancel' message is displayed
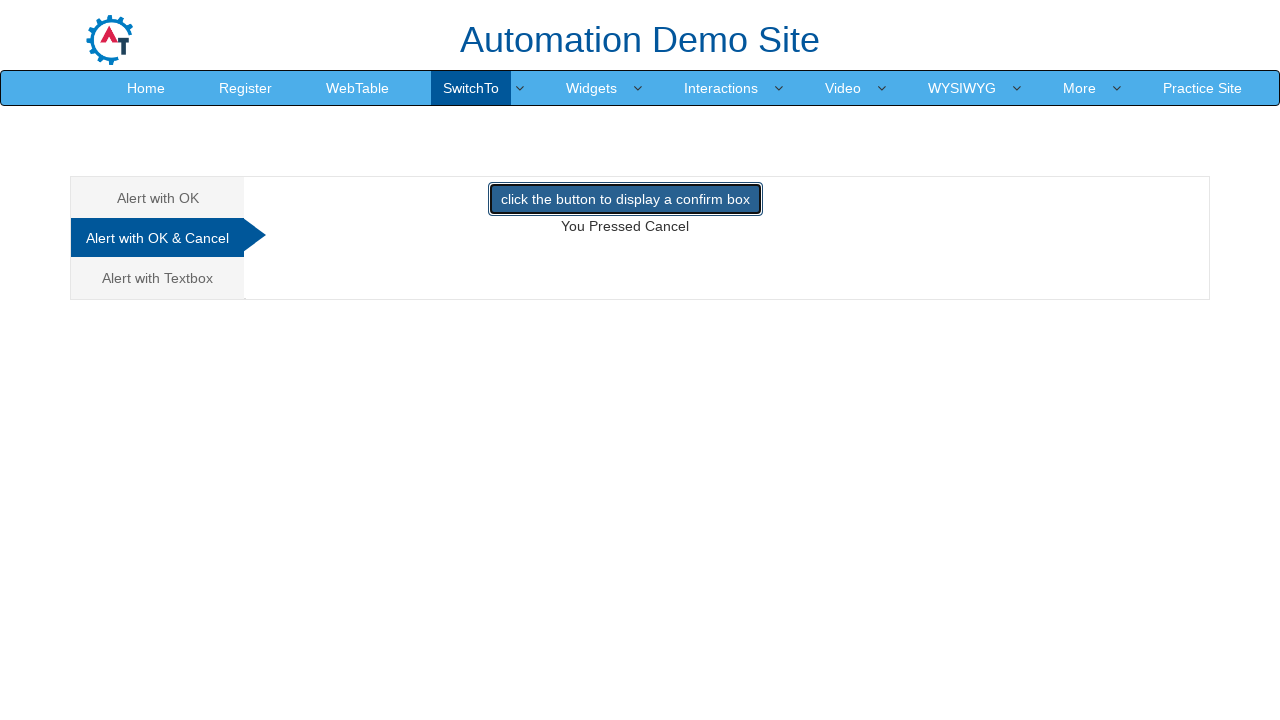

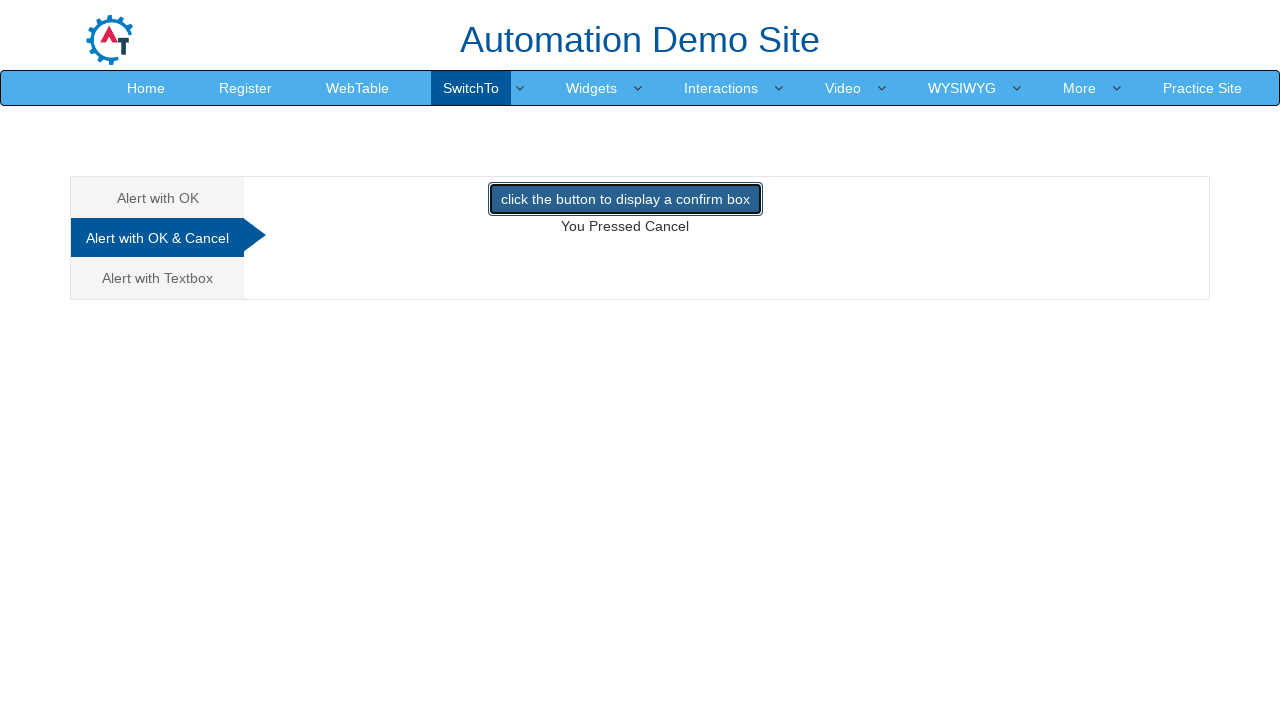